Tests searchable dropdown by typing and selecting different country options

Starting URL: https://react.semantic-ui.com/maximize/dropdown-example-search-selection/

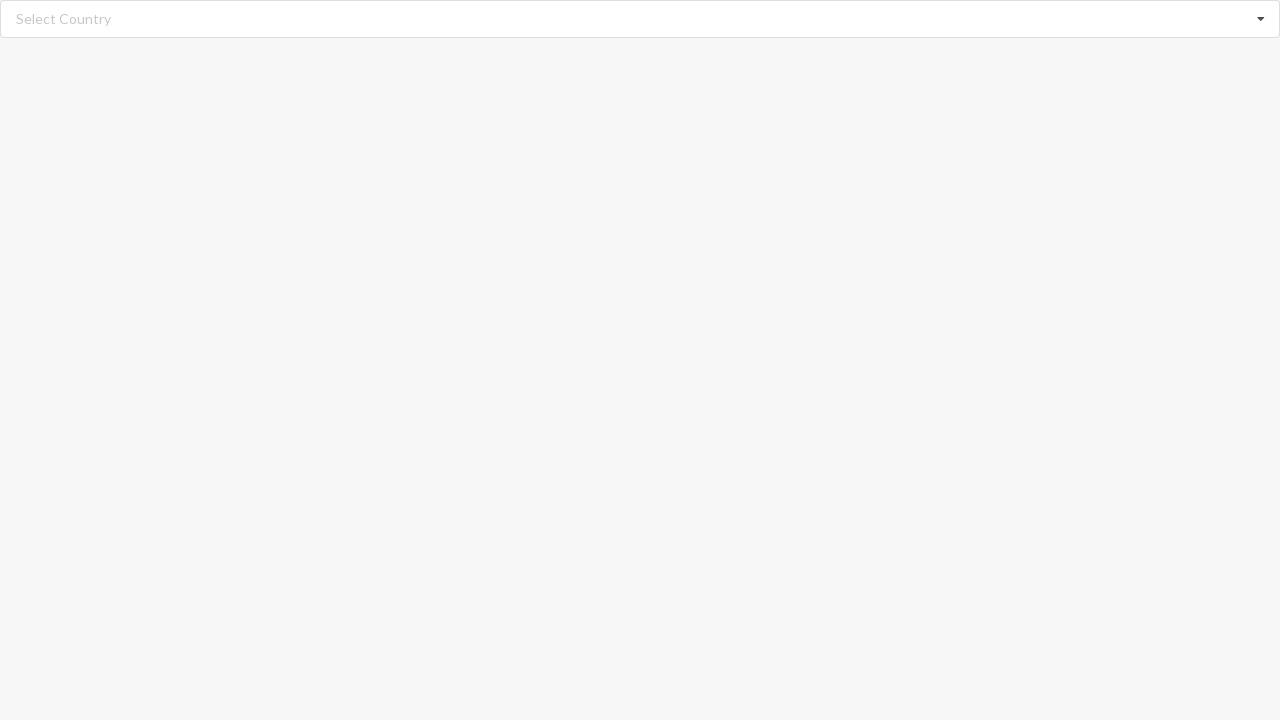

Cleared the search input field on input.search
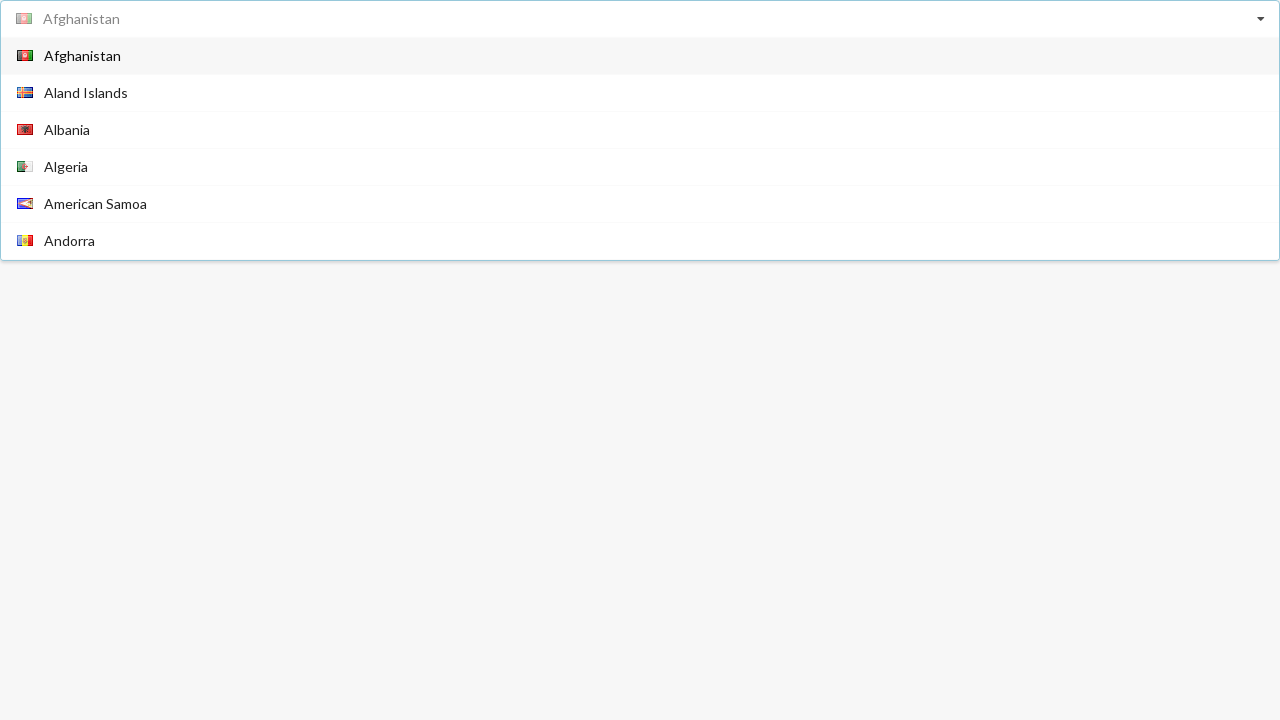

Filled search field with 'Argentina' on input.search
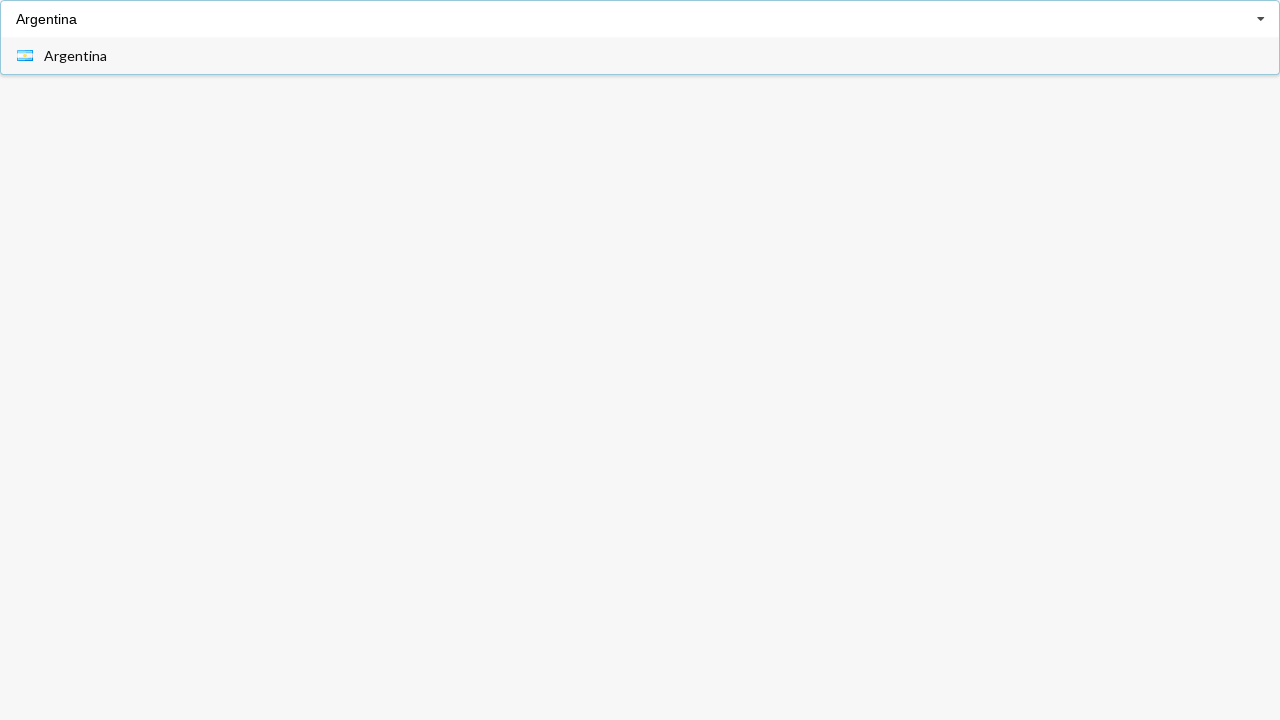

Waited 1000ms for dropdown to populate
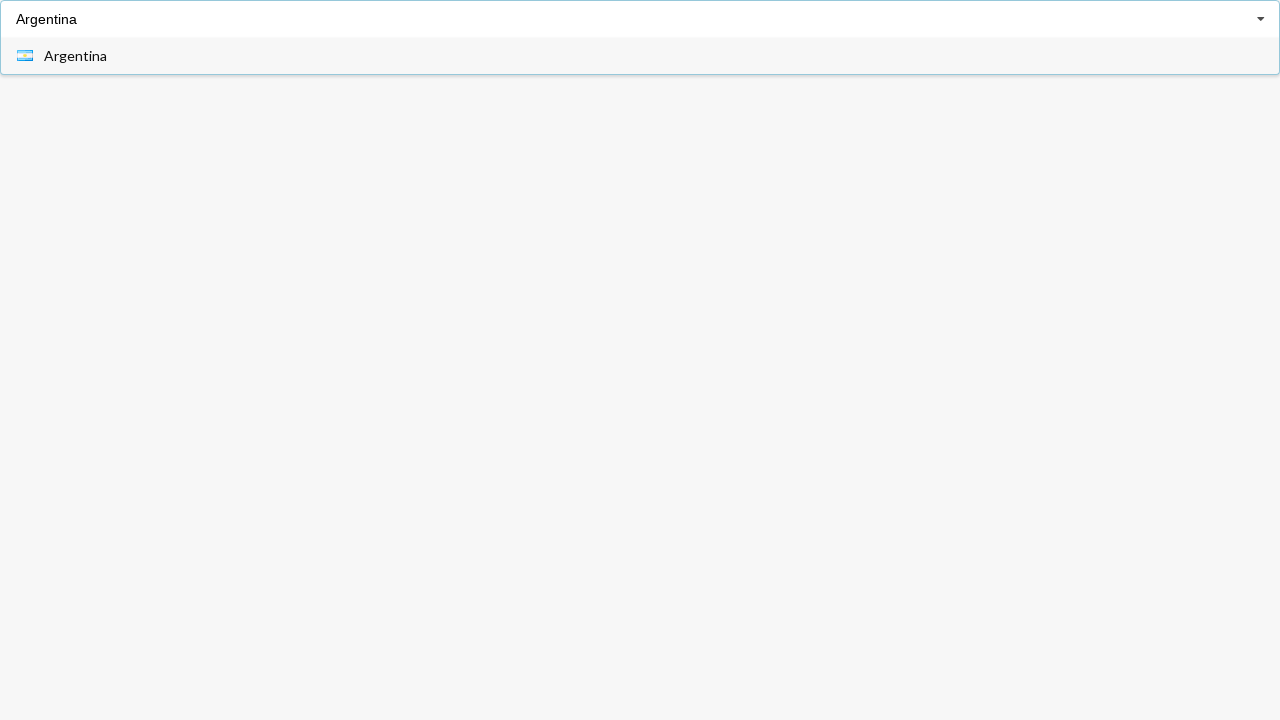

Dropdown items appeared
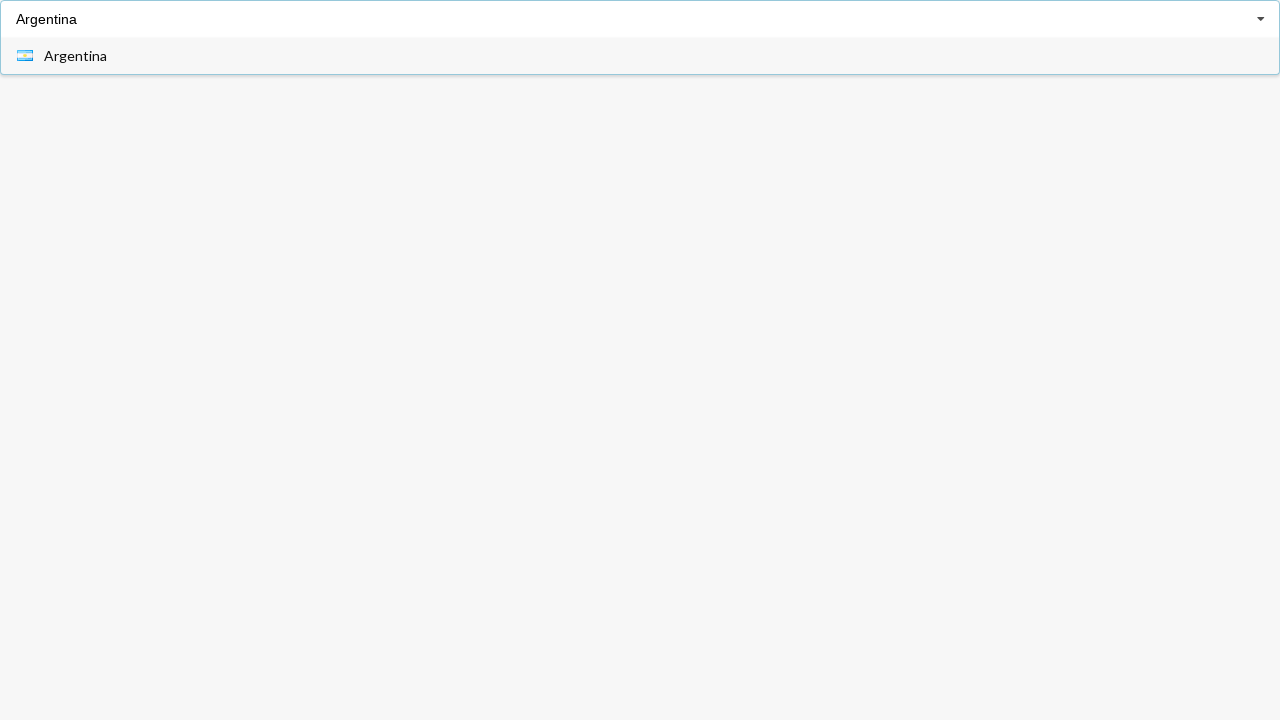

Scrolled Argentina option into view
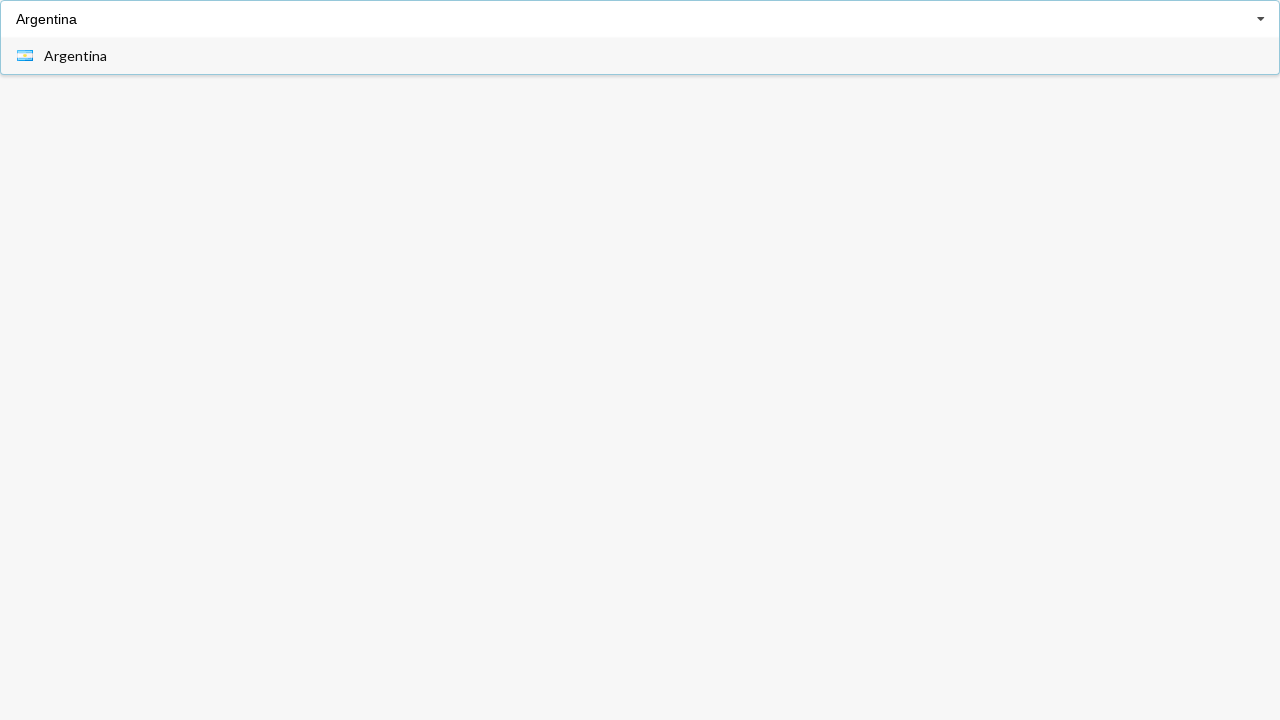

Clicked Argentina option
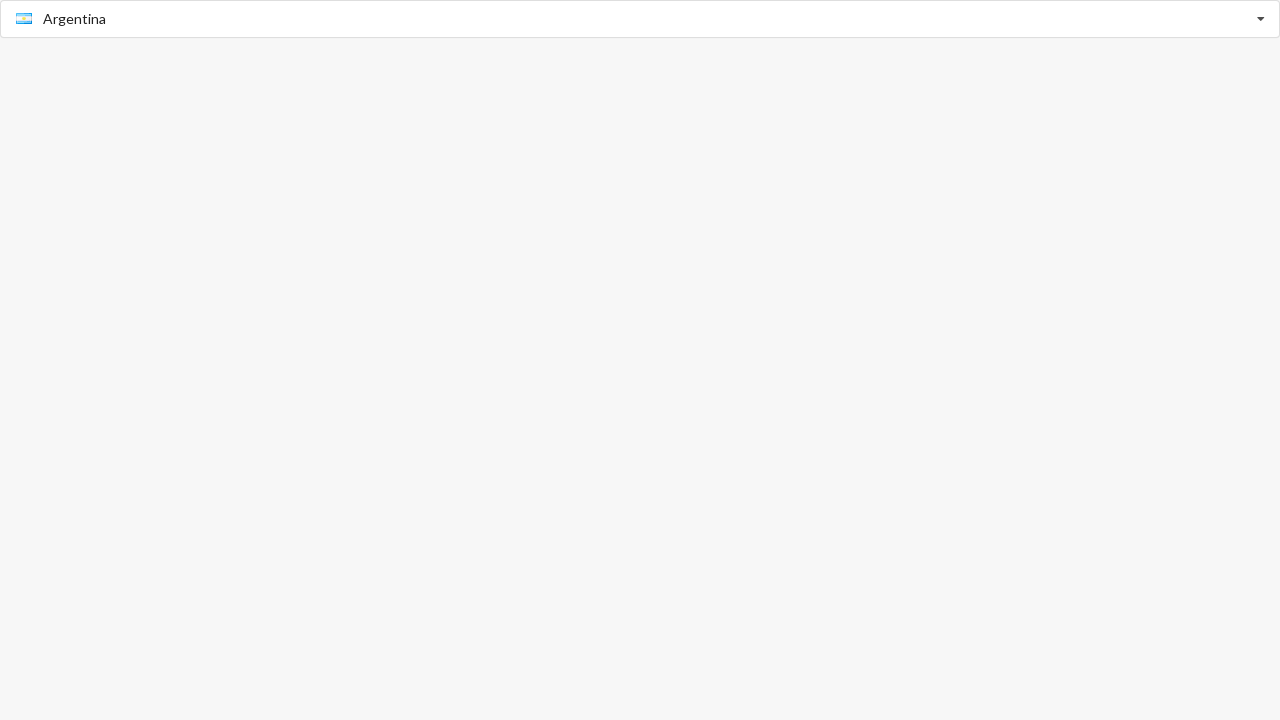

Waited 3000ms for selection to complete
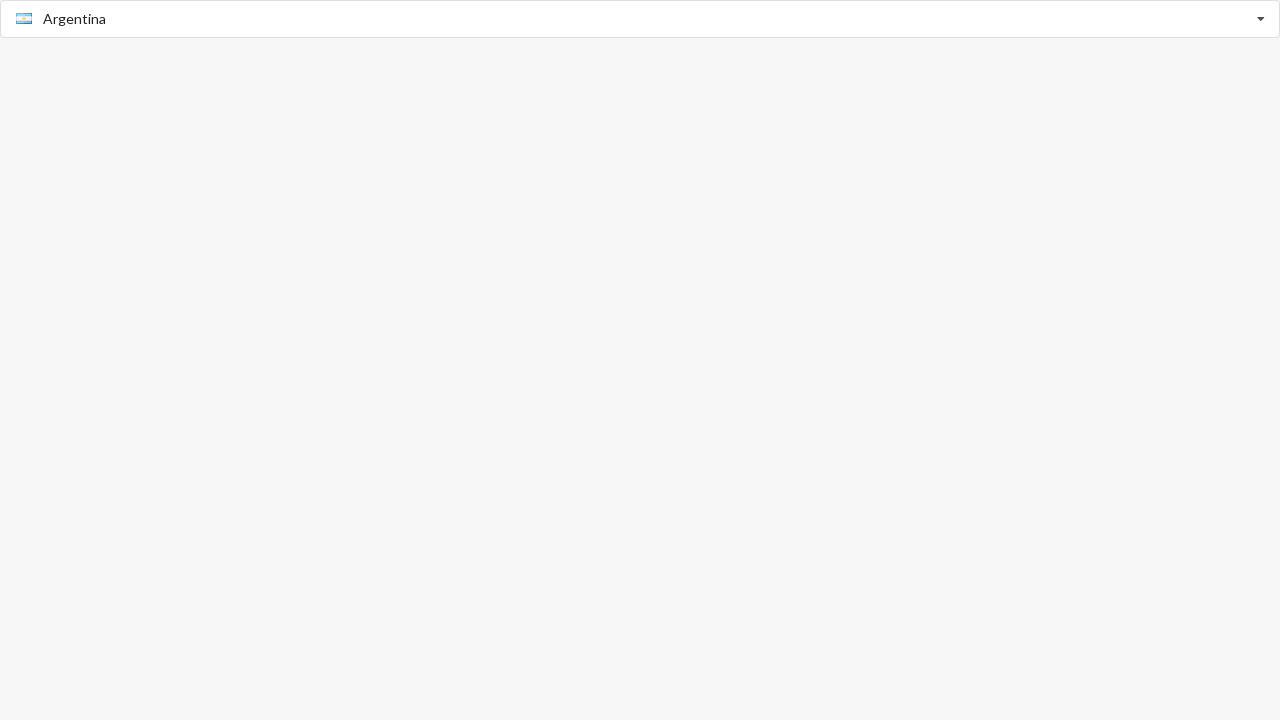

Verified Argentina was selected in dropdown
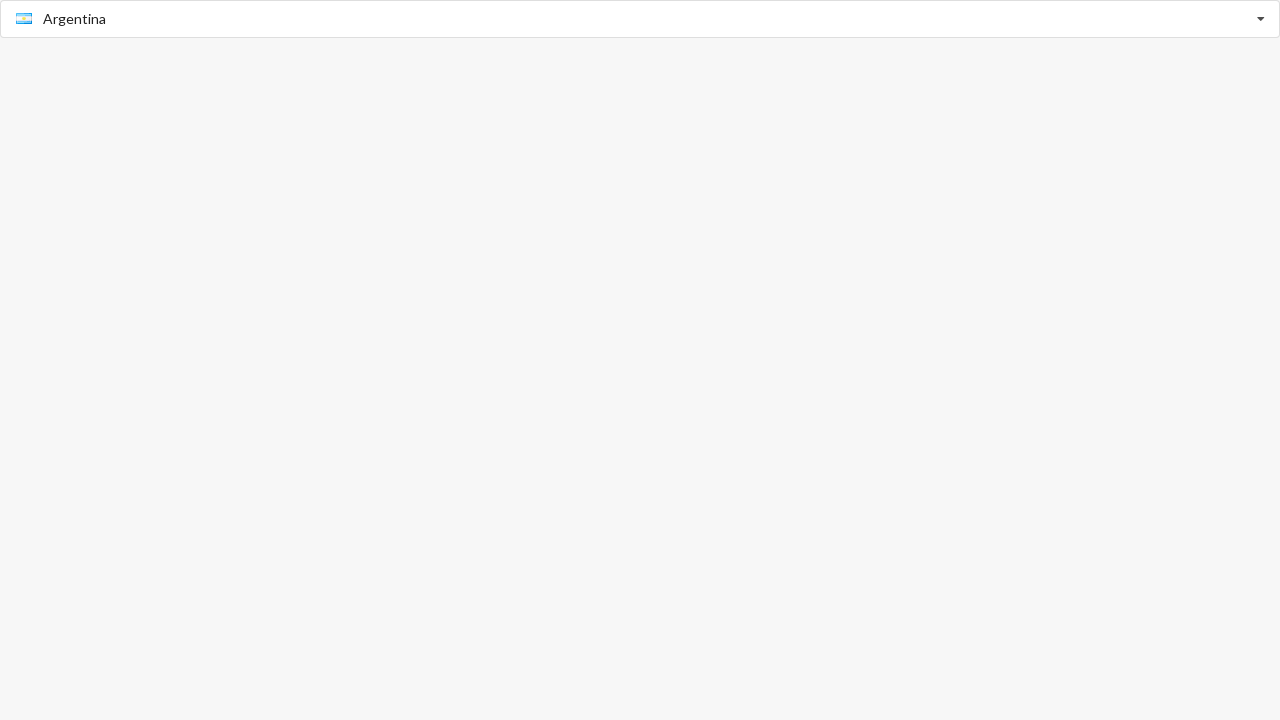

Cleared the search input field on input.search
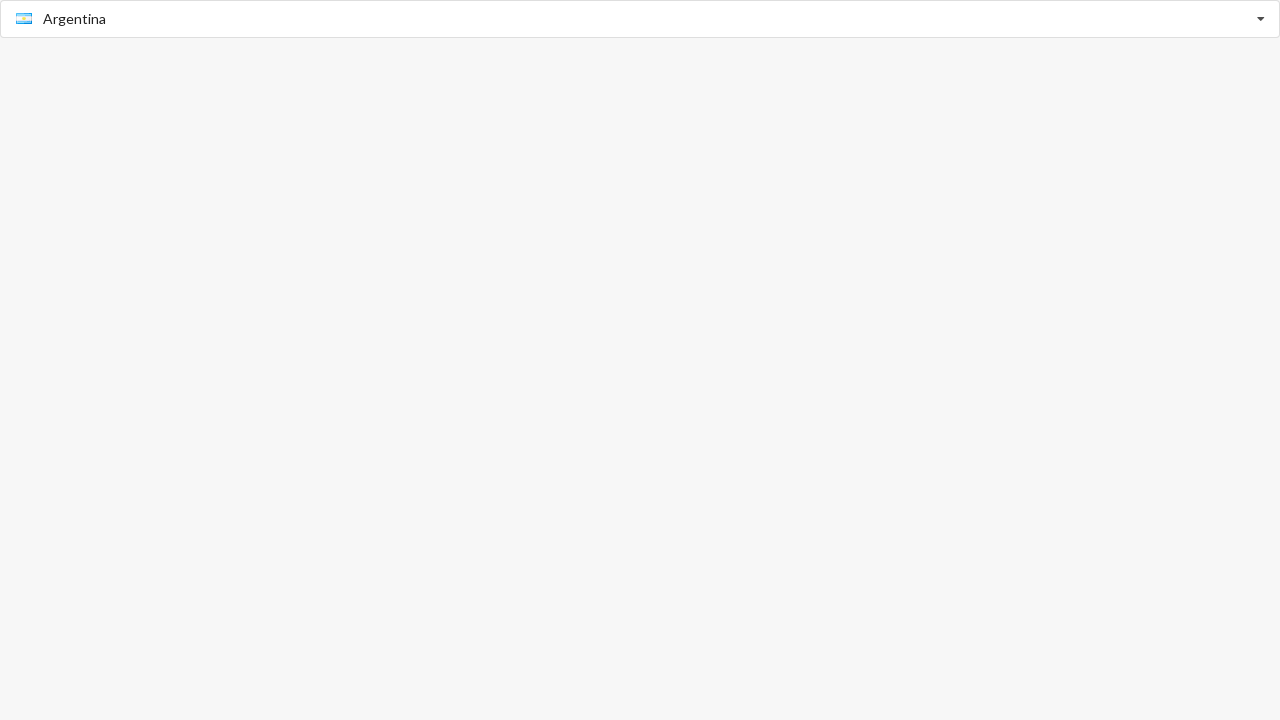

Filled search field with 'Aland Islands' on input.search
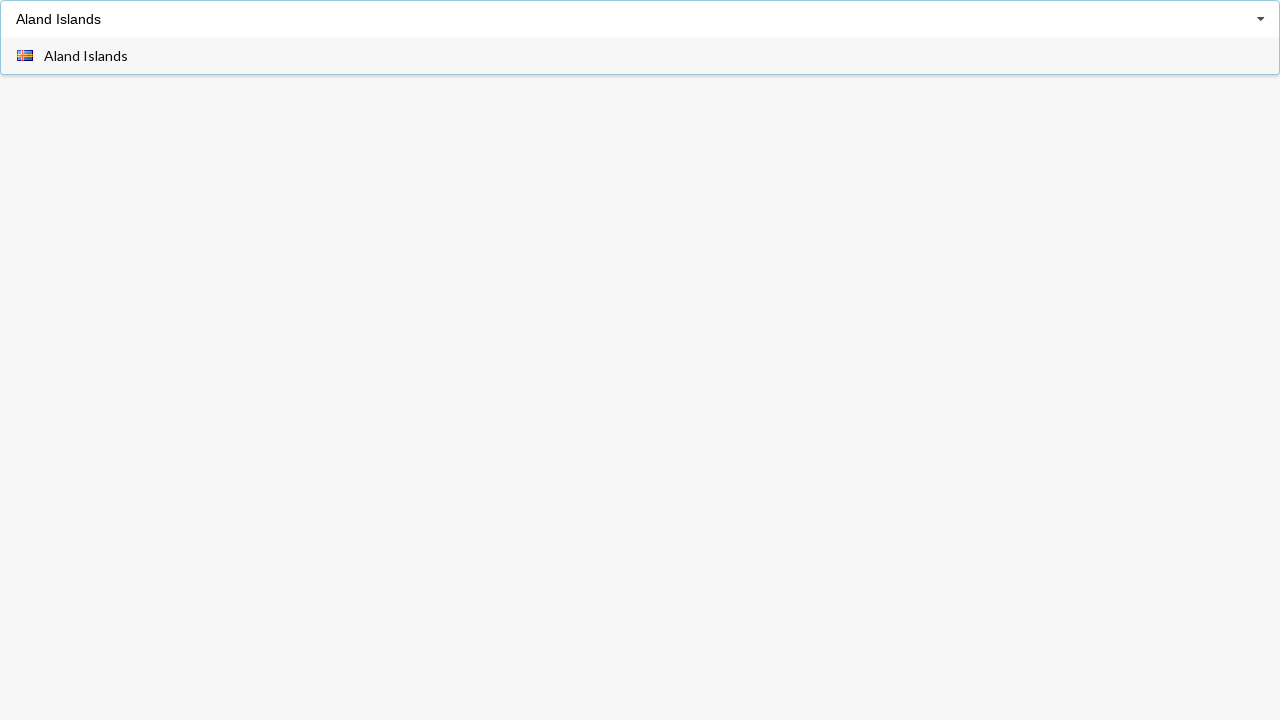

Waited 1000ms for dropdown to populate
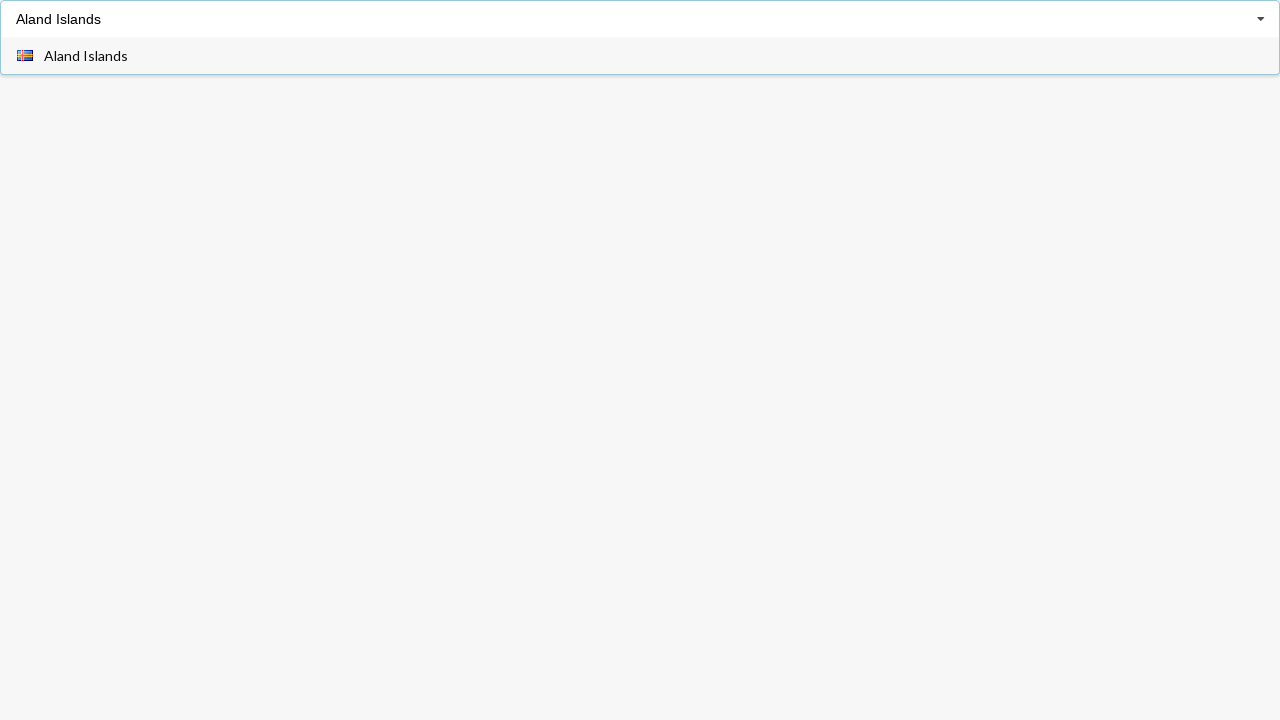

Dropdown items appeared
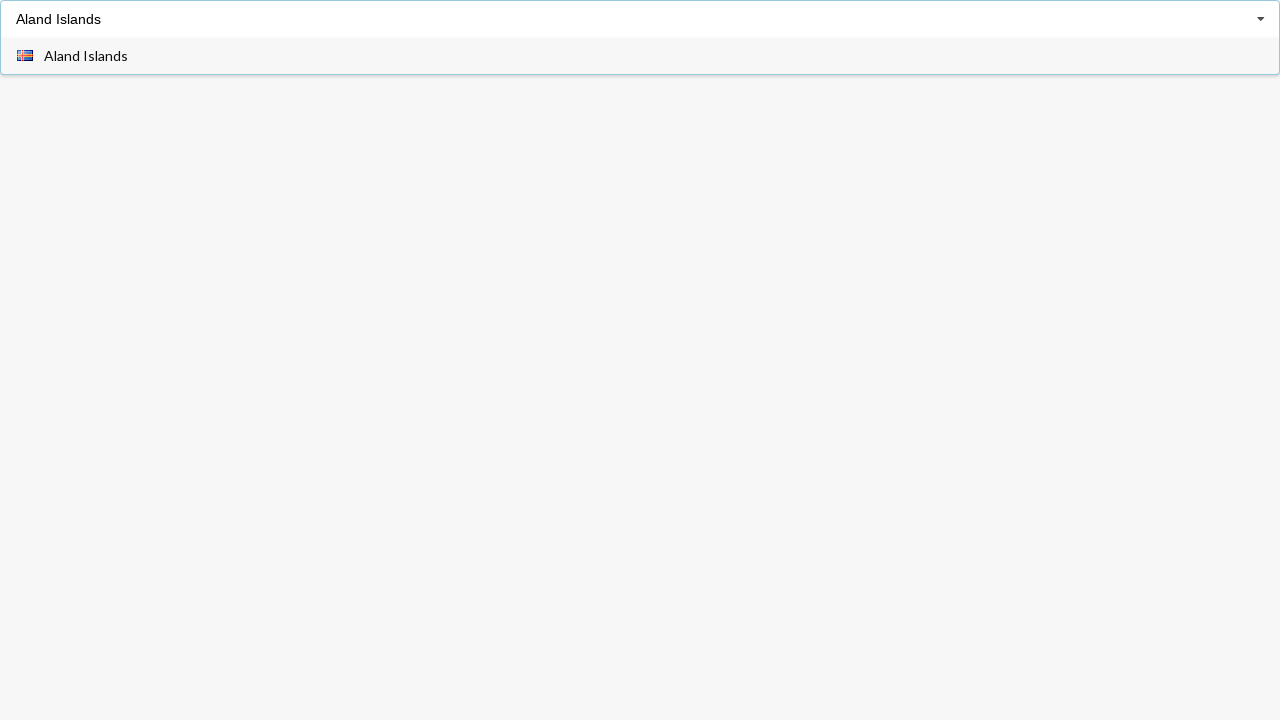

Scrolled Aland Islands option into view
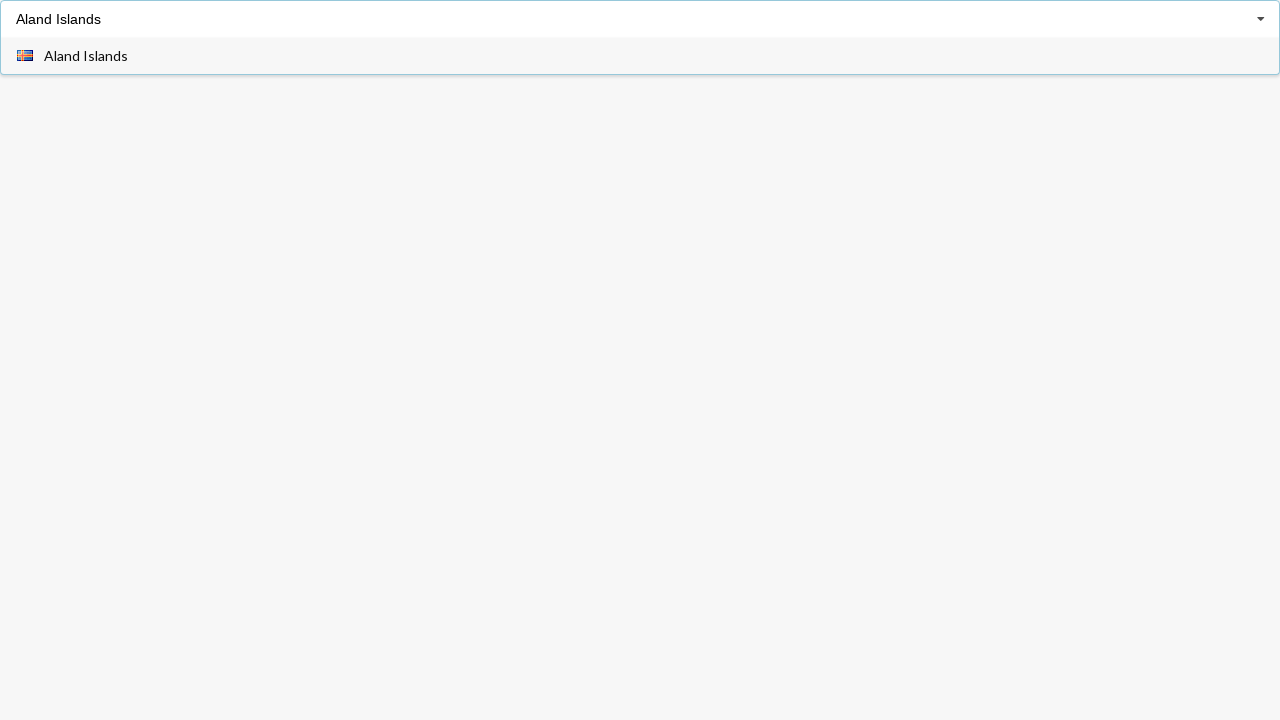

Clicked Aland Islands option
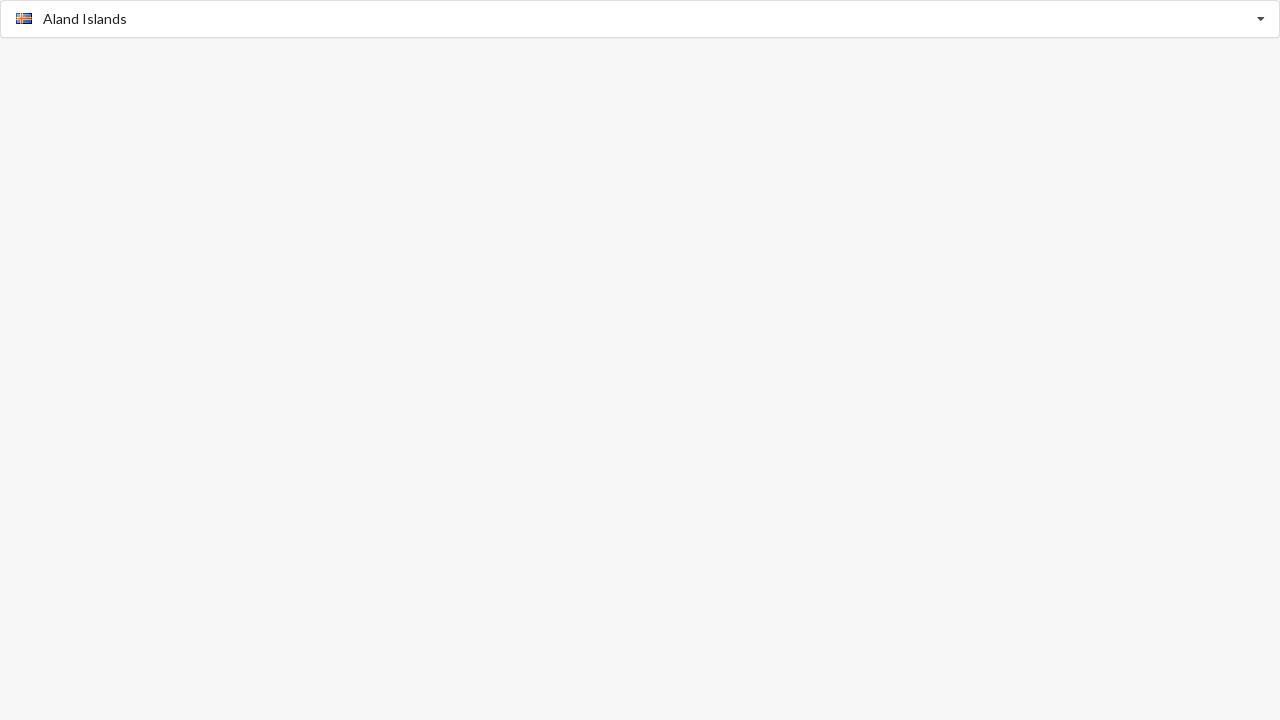

Waited 3000ms for selection to complete
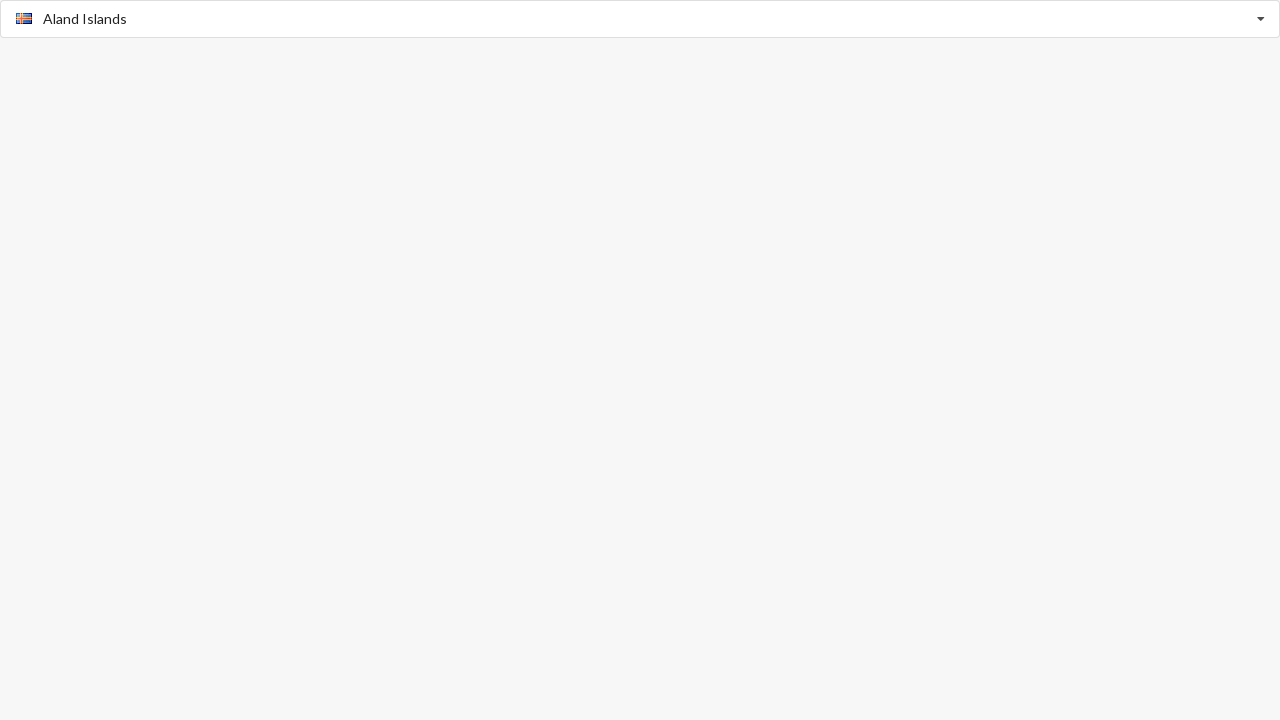

Verified Aland Islands was selected in dropdown
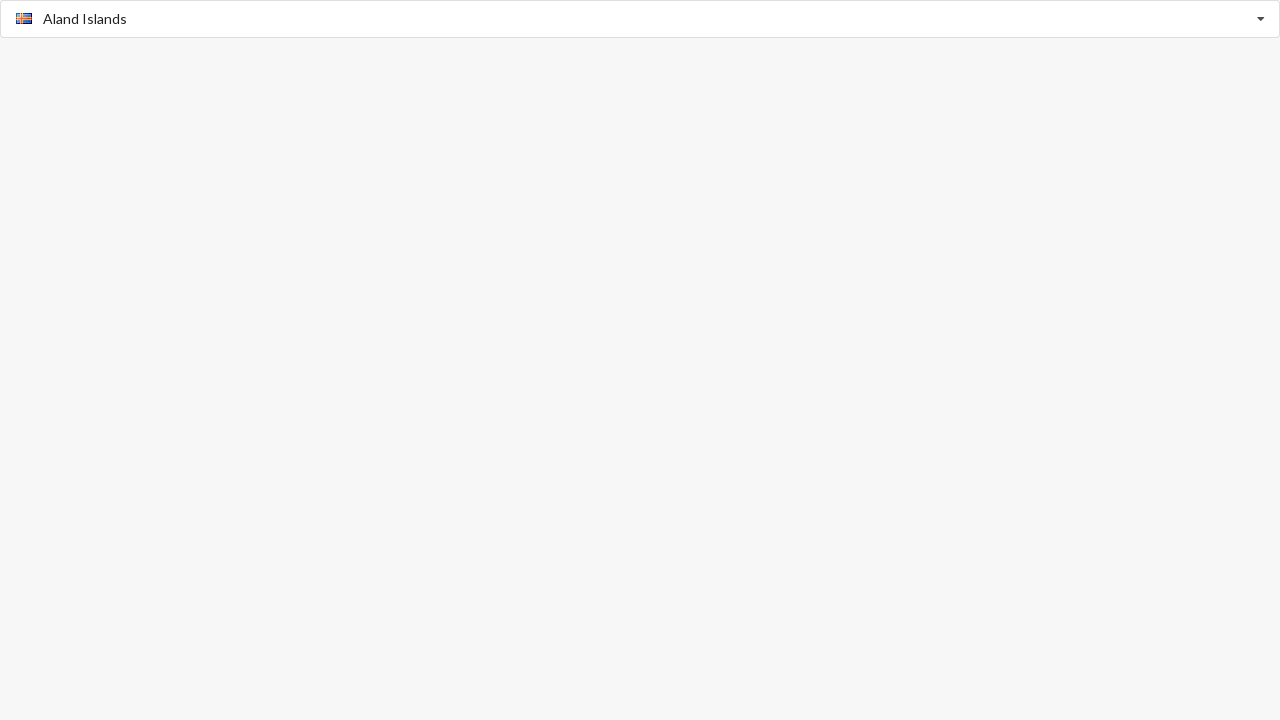

Cleared the search input field on input.search
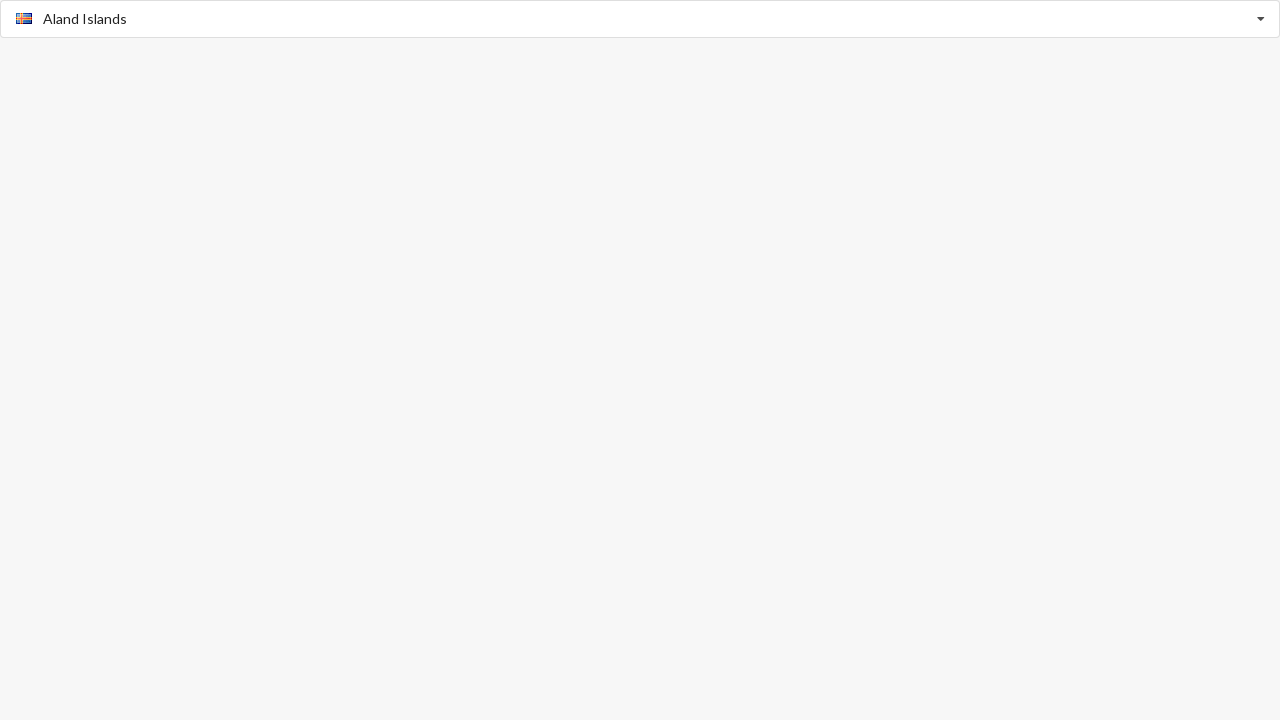

Filled search field with 'Belarus' on input.search
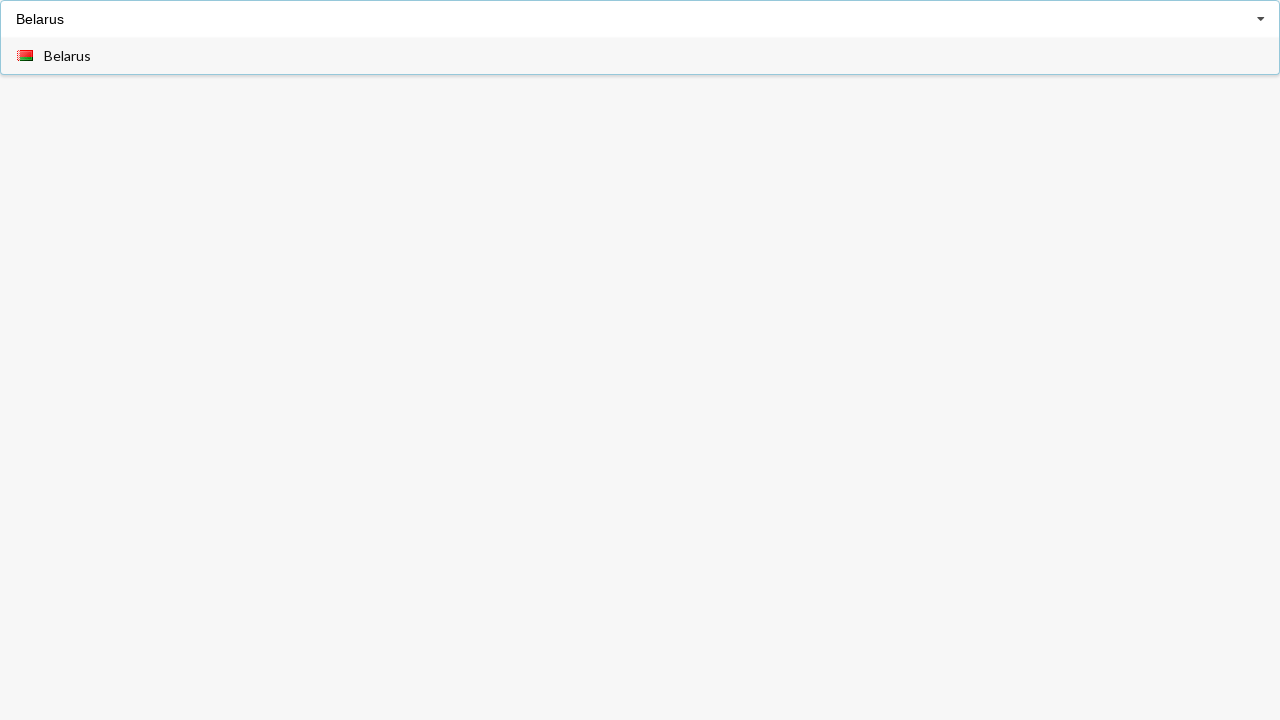

Waited 1000ms for dropdown to populate
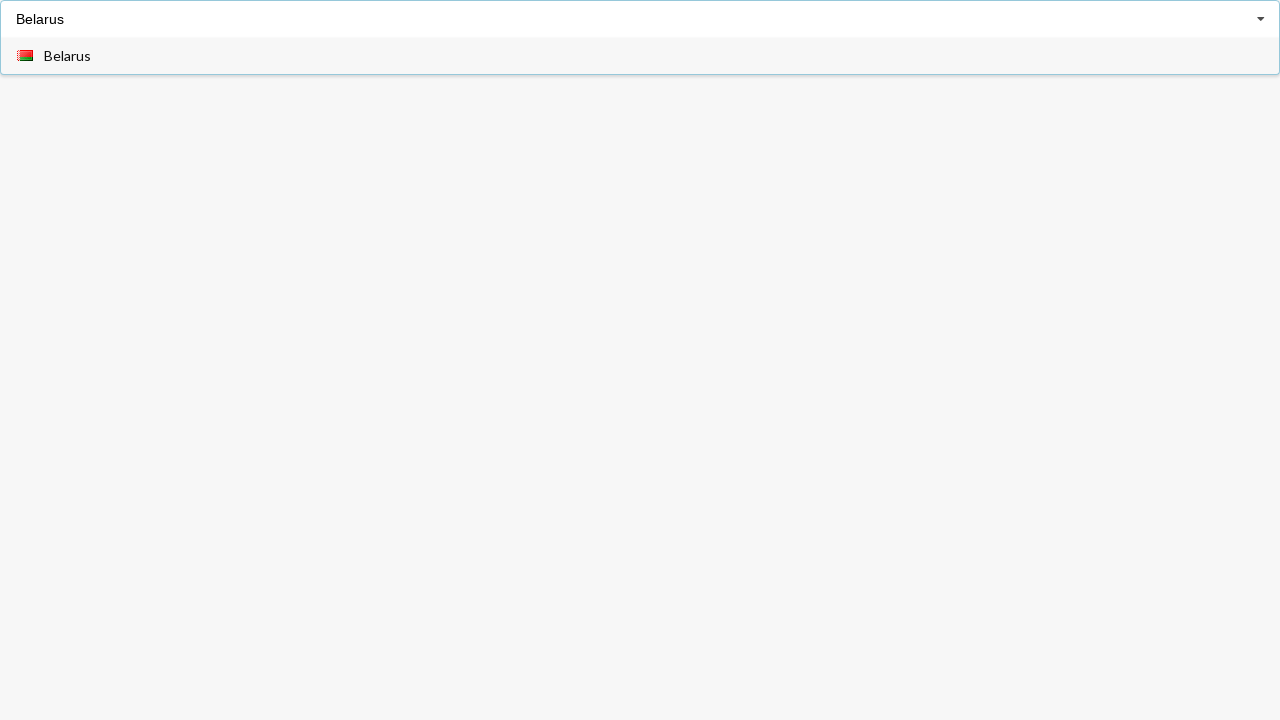

Dropdown items appeared
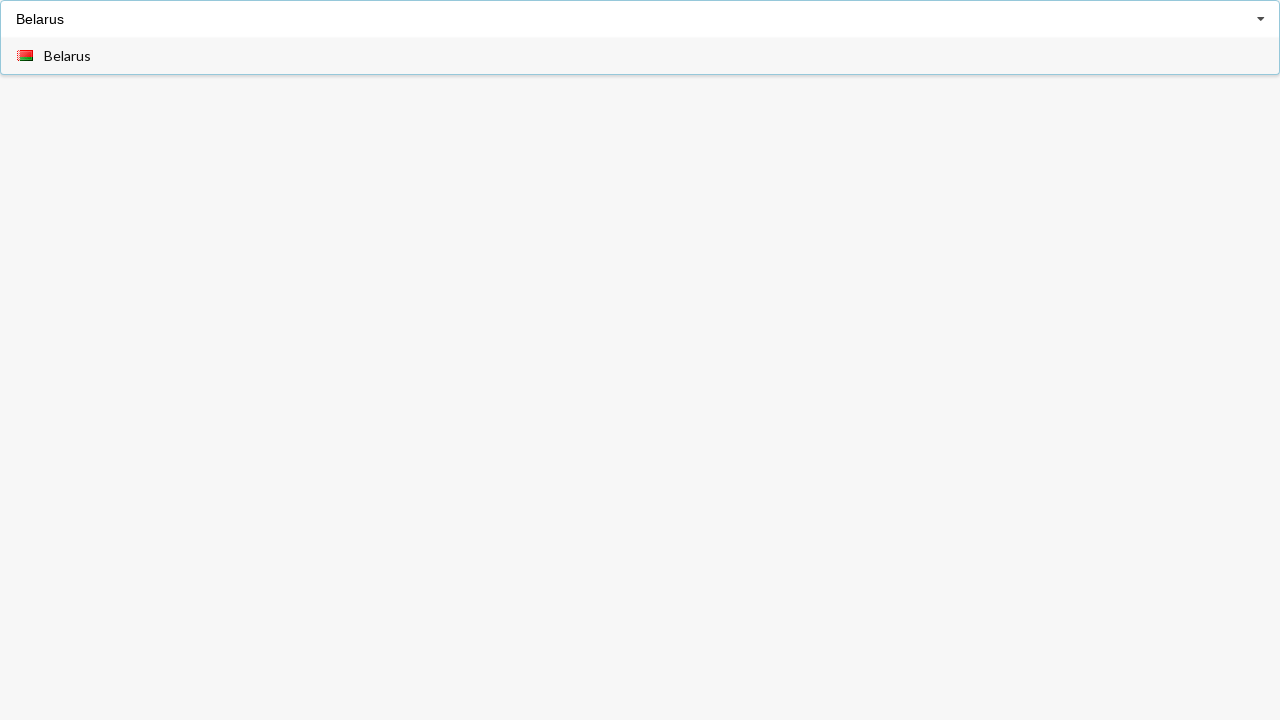

Scrolled Belarus option into view
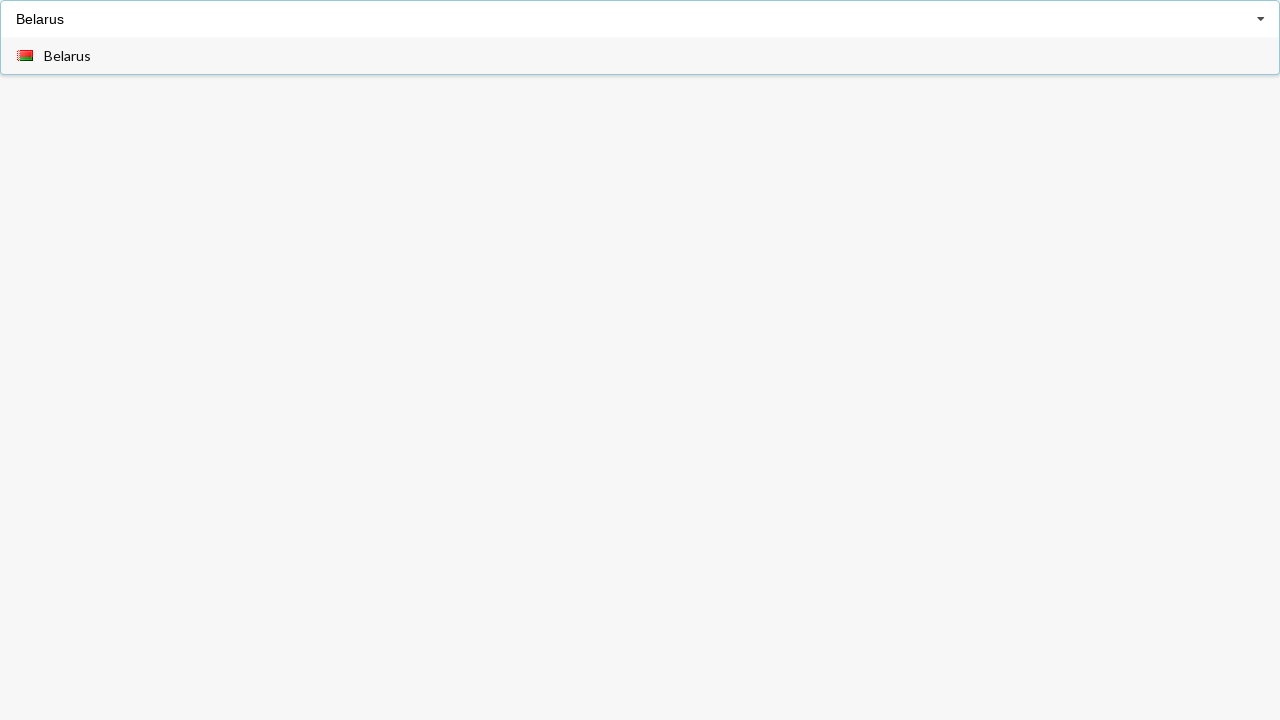

Clicked Belarus option
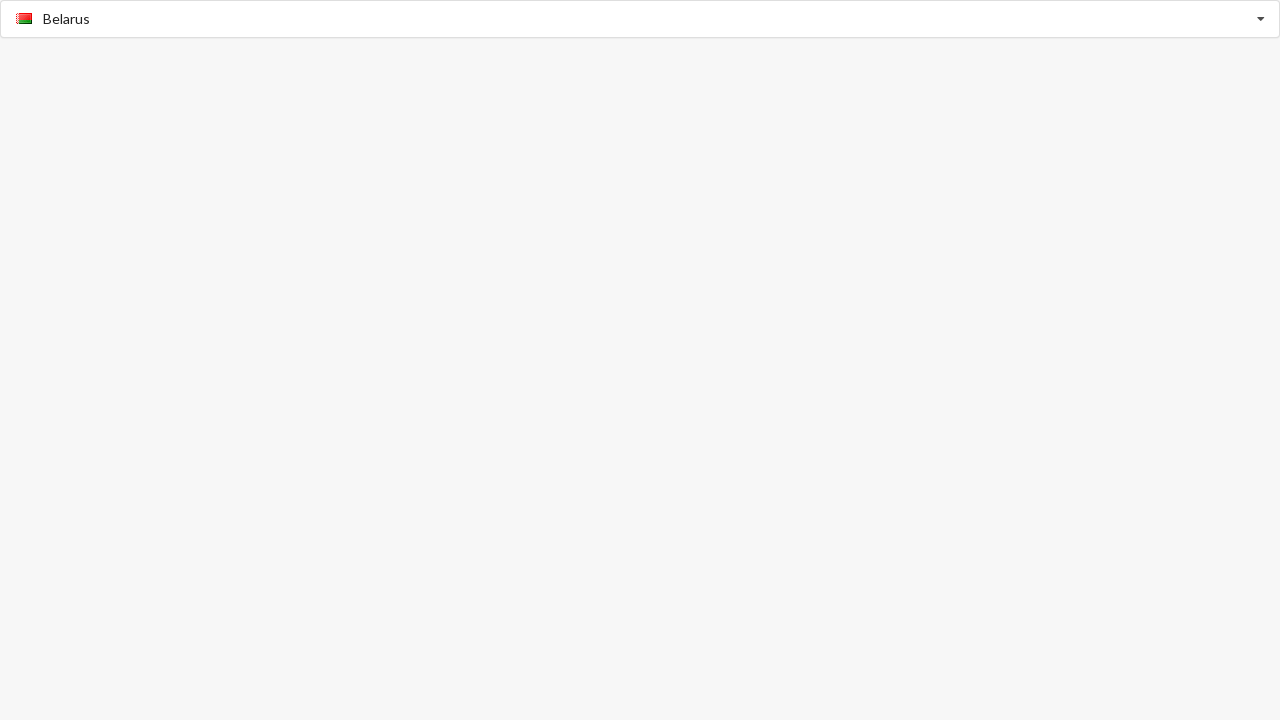

Waited 3000ms for selection to complete
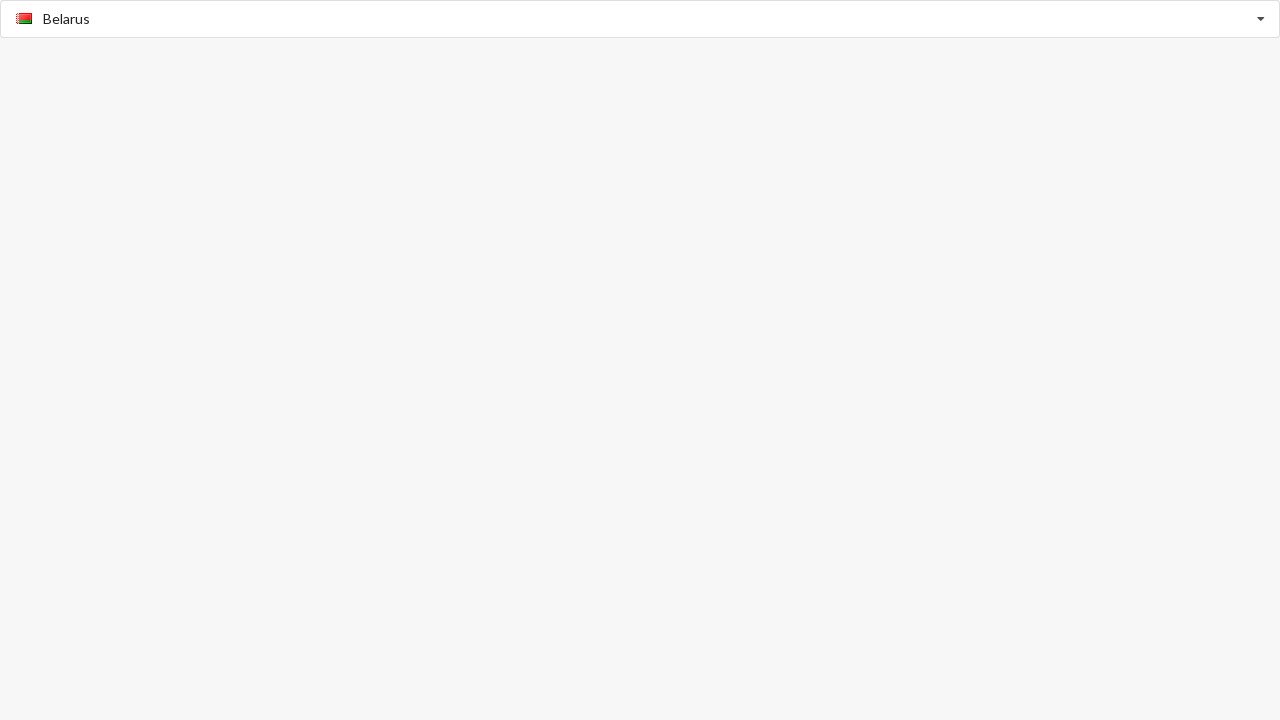

Verified Belarus was selected in dropdown
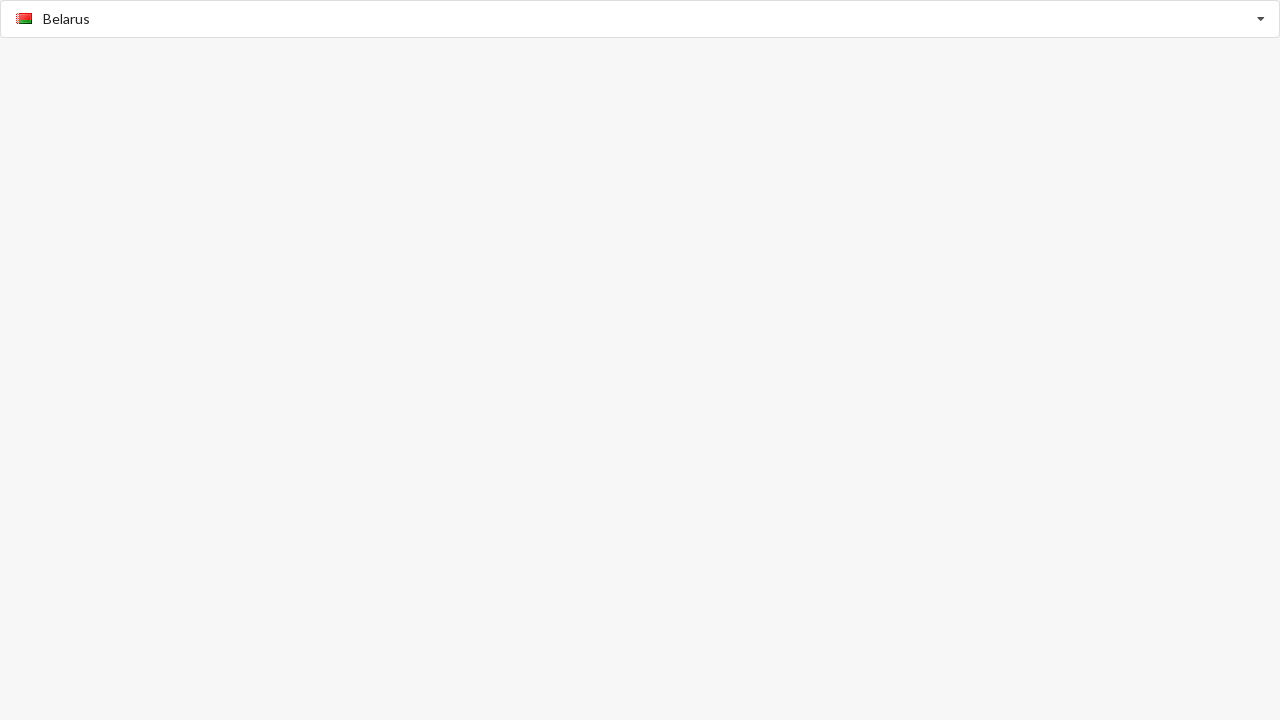

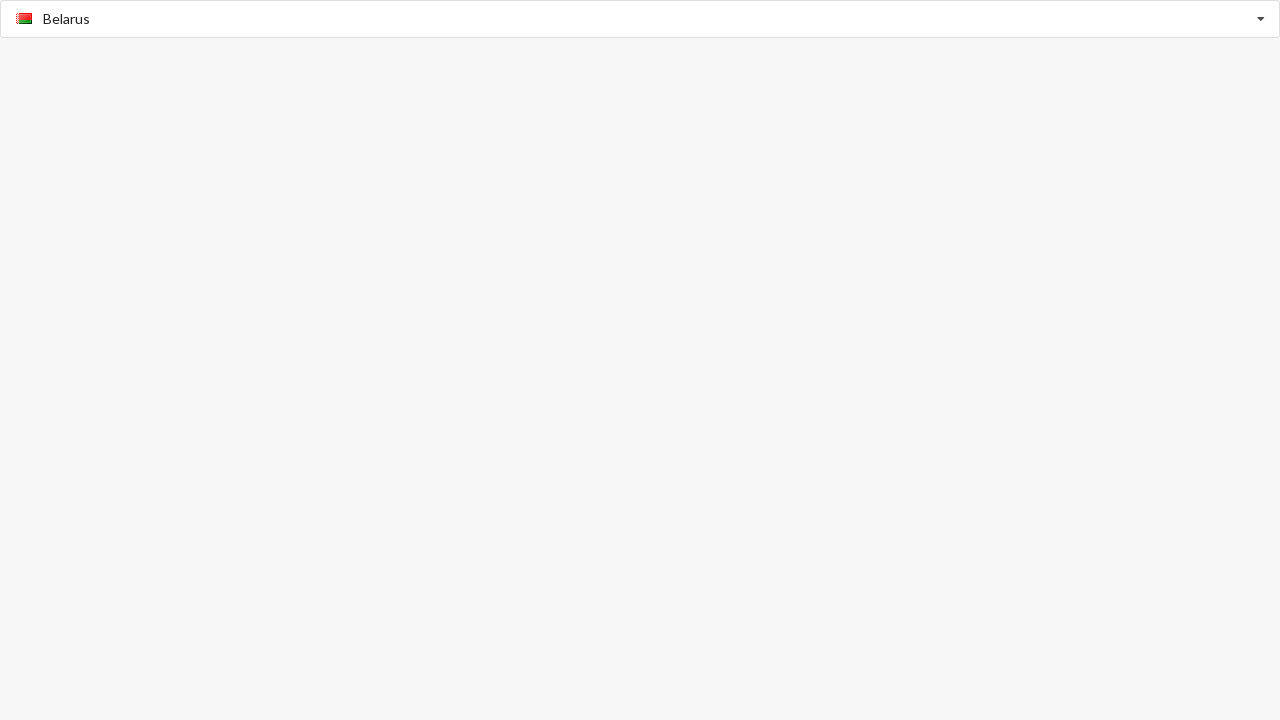